Tests JavaScript prompt alert functionality by clicking a button that triggers a prompt dialog, entering text into the prompt, and accepting it.

Starting URL: https://demoqa.com/alerts

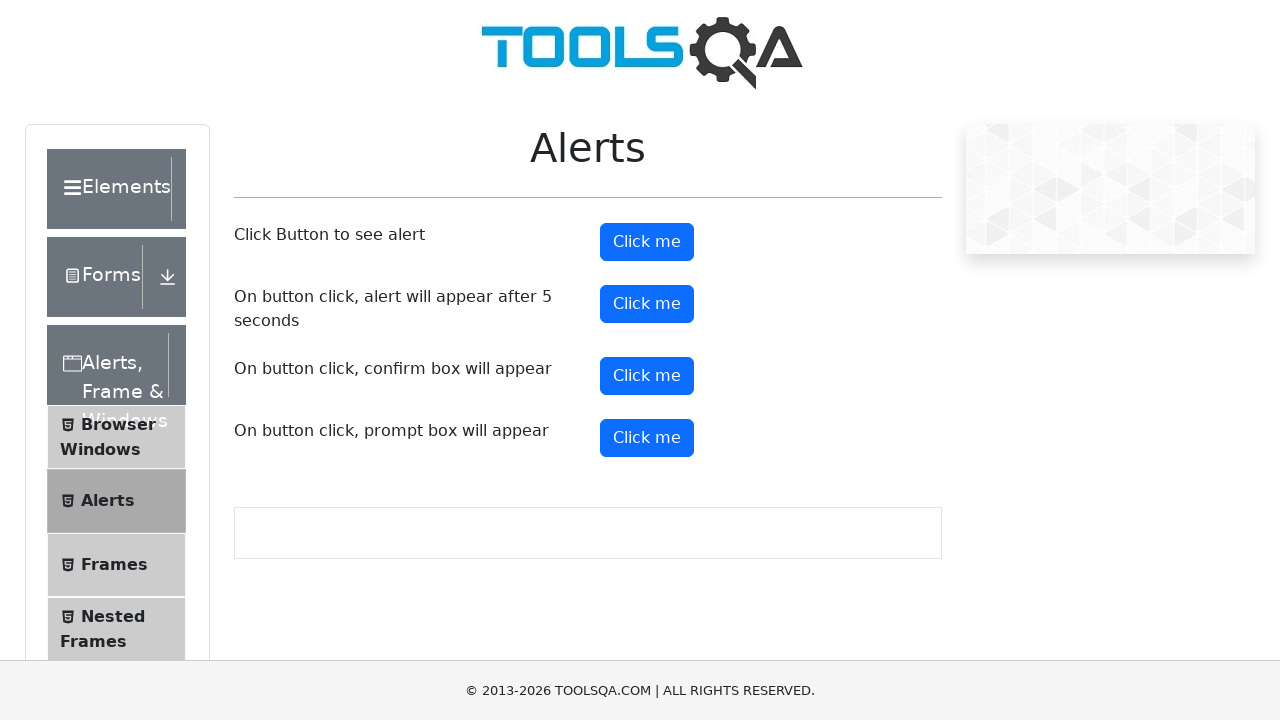

Clicked prompt button to trigger alert dialog at (647, 438) on button#promtButton
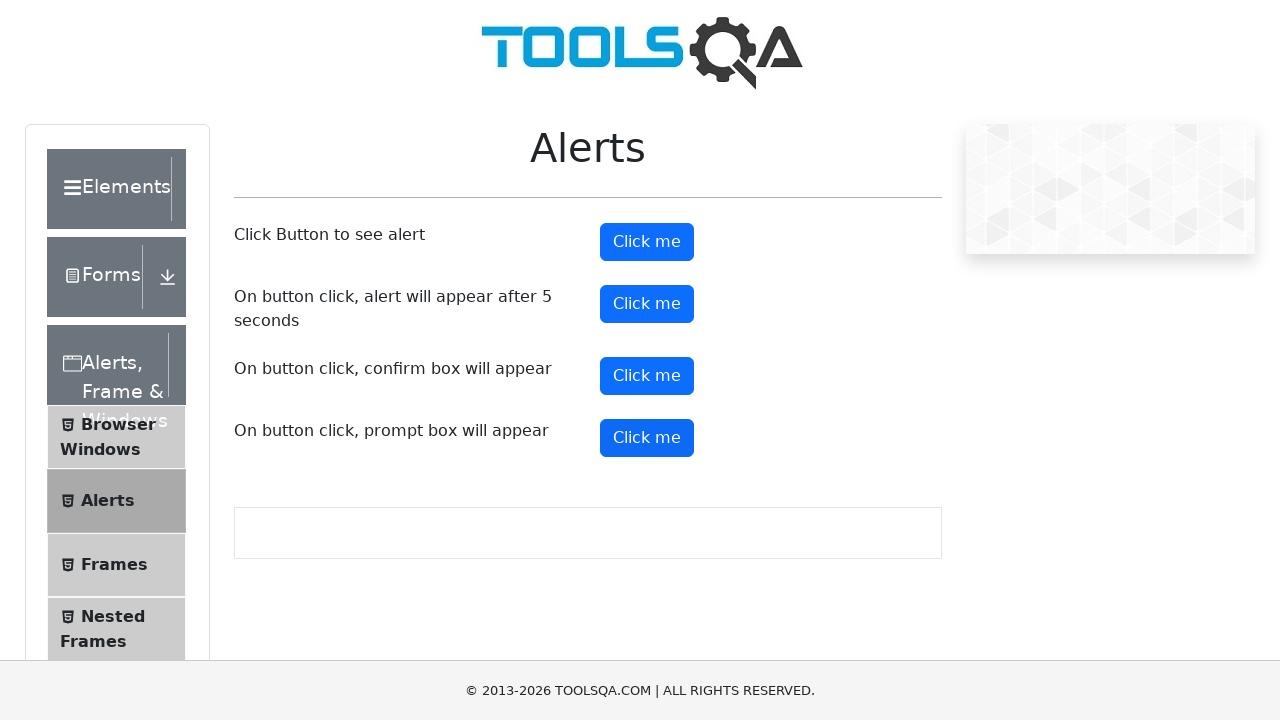

Set up dialog handler to accept prompt with text 'ammuaarthi'
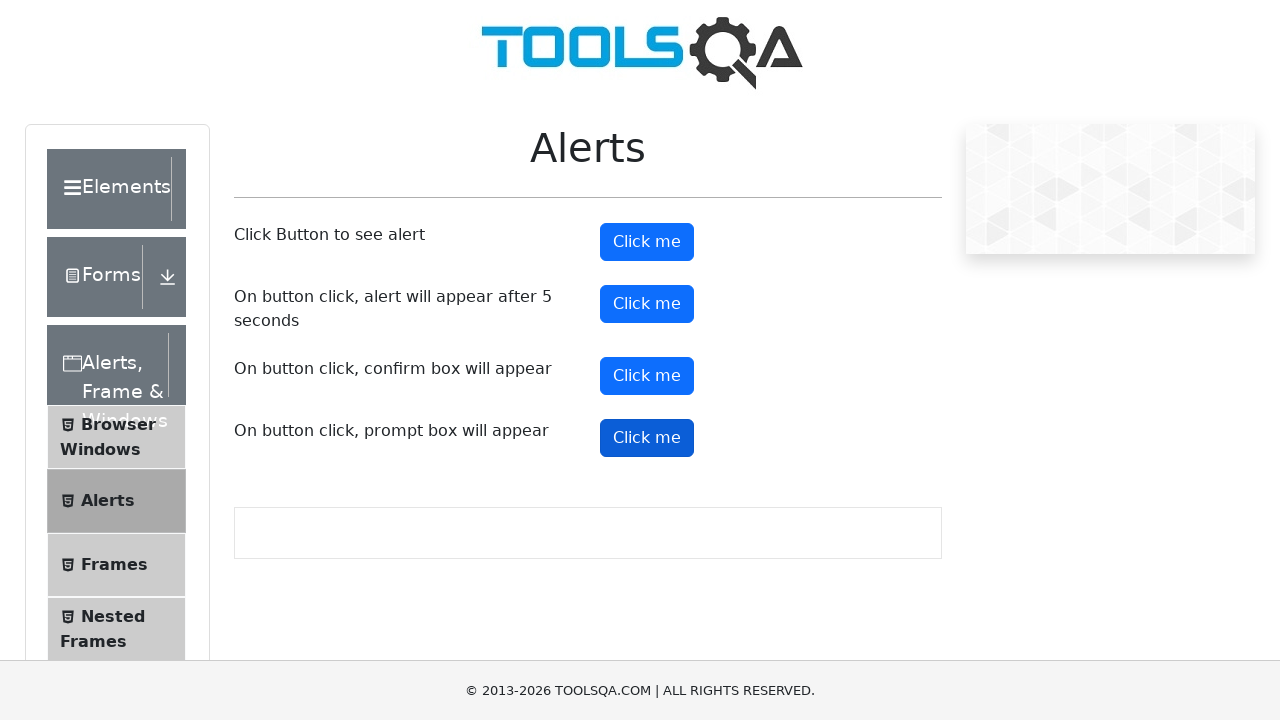

Registered alternative dialog handler function
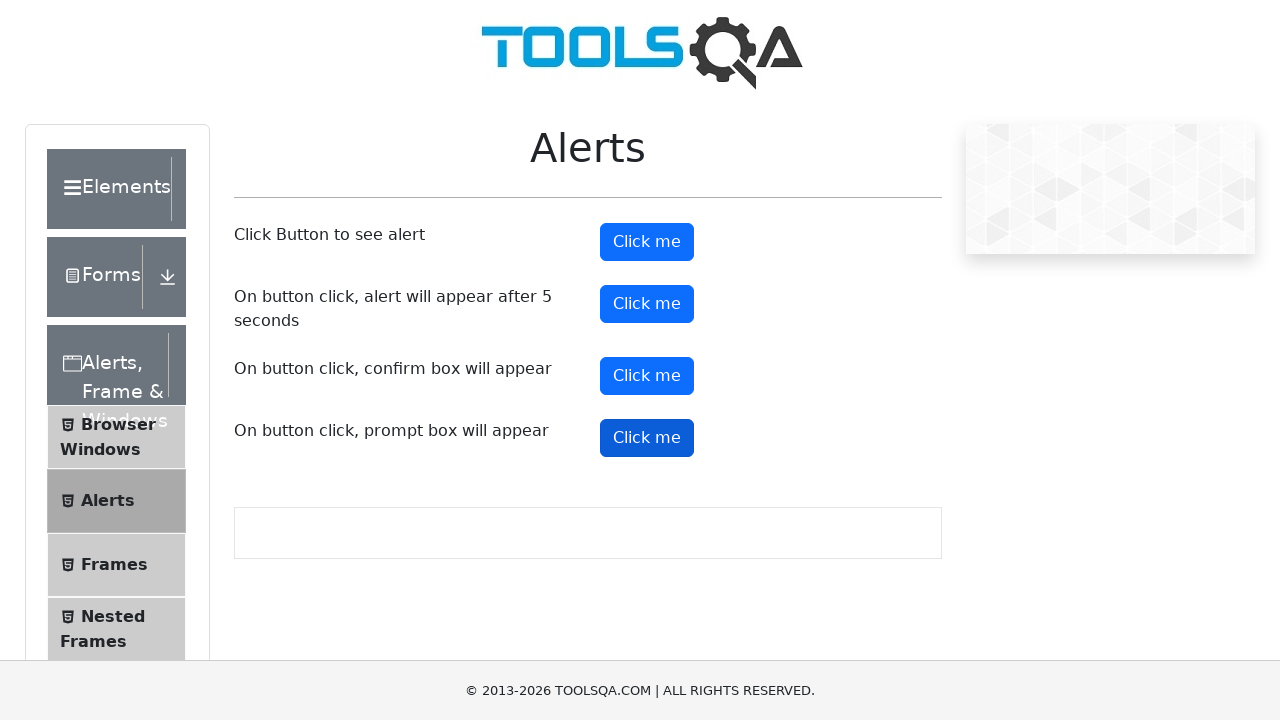

Clicked prompt button again to trigger alert dialog at (647, 438) on button#promtButton
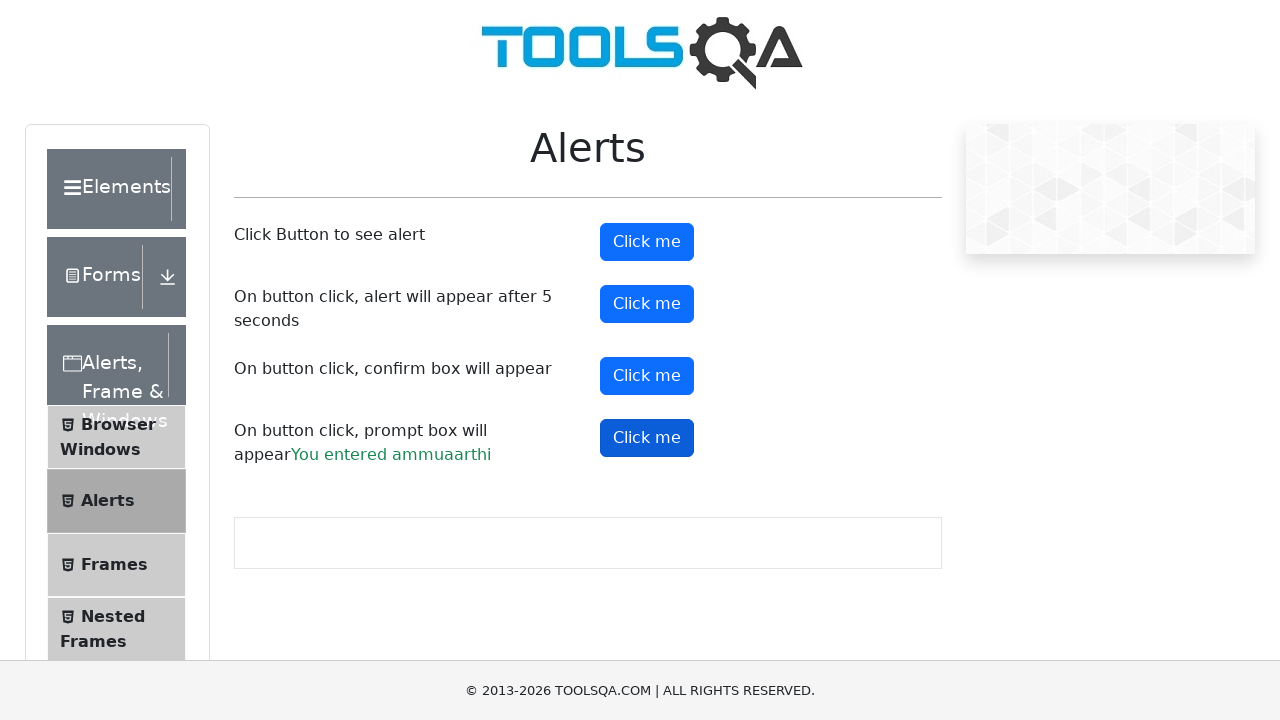

Prompt result element appeared, confirming prompt was accepted with text
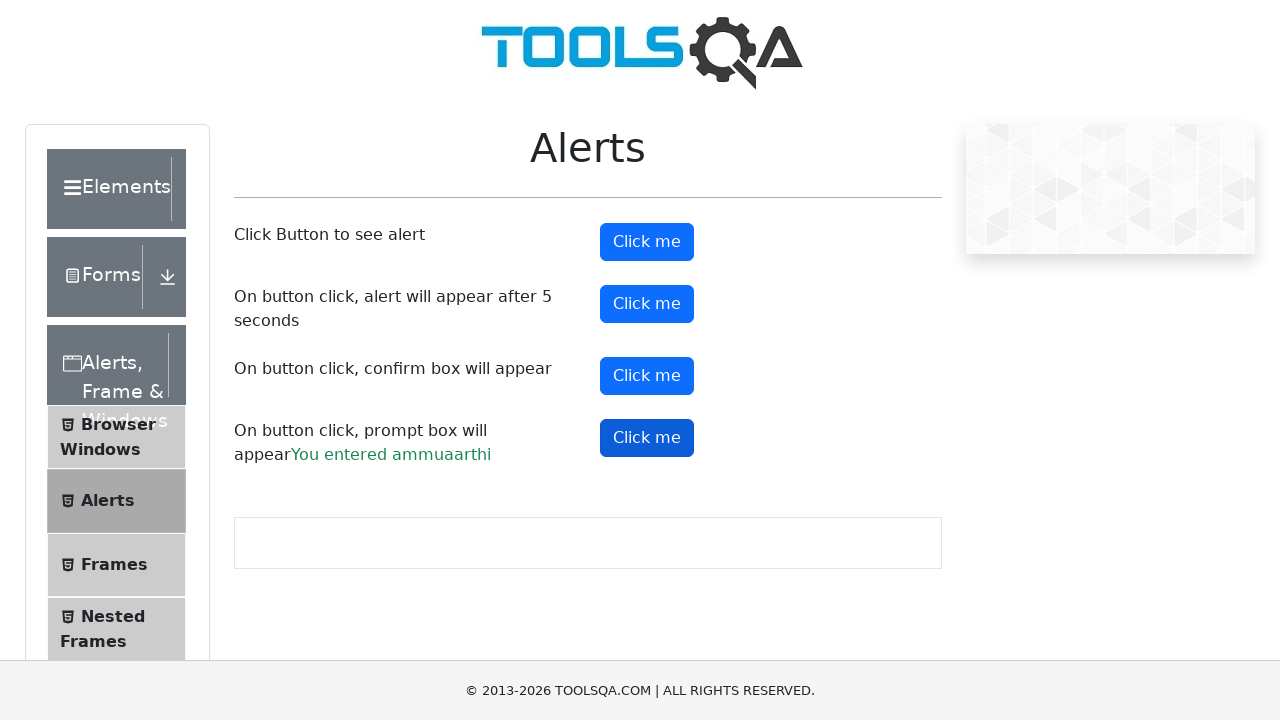

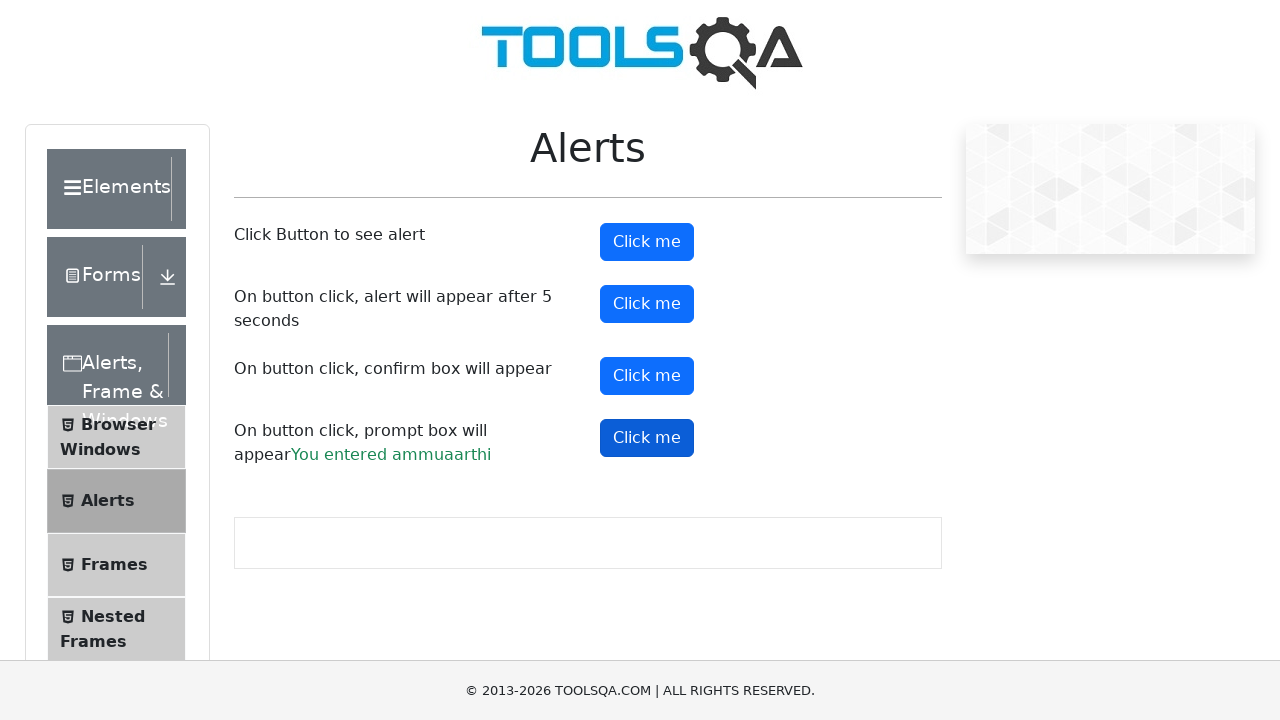